Tests JavaScript alert handling including basic alerts, confirm dialogs, and prompt dialogs by clicking buttons that trigger each alert type, interacting with them, and verifying the results.

Starting URL: https://the-internet.herokuapp.com/javascript_alerts

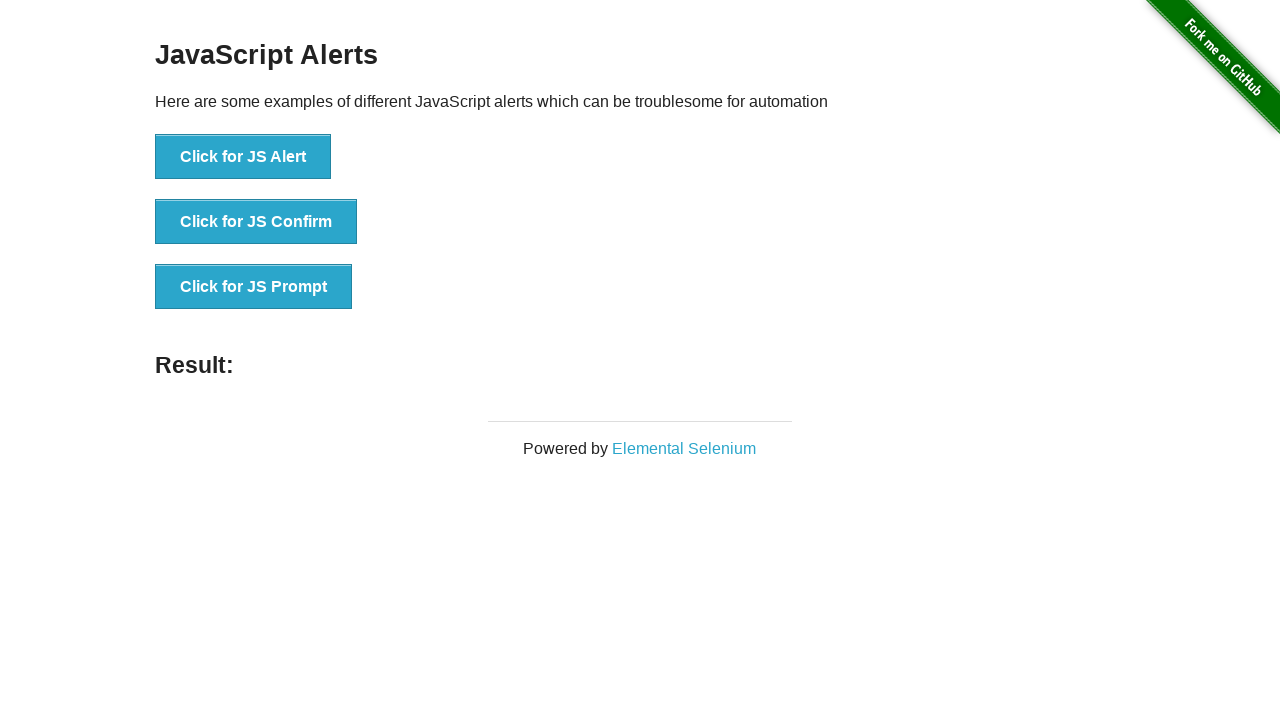

Clicked button to trigger JavaScript alert dialog at (243, 157) on button[onclick='jsAlert()']
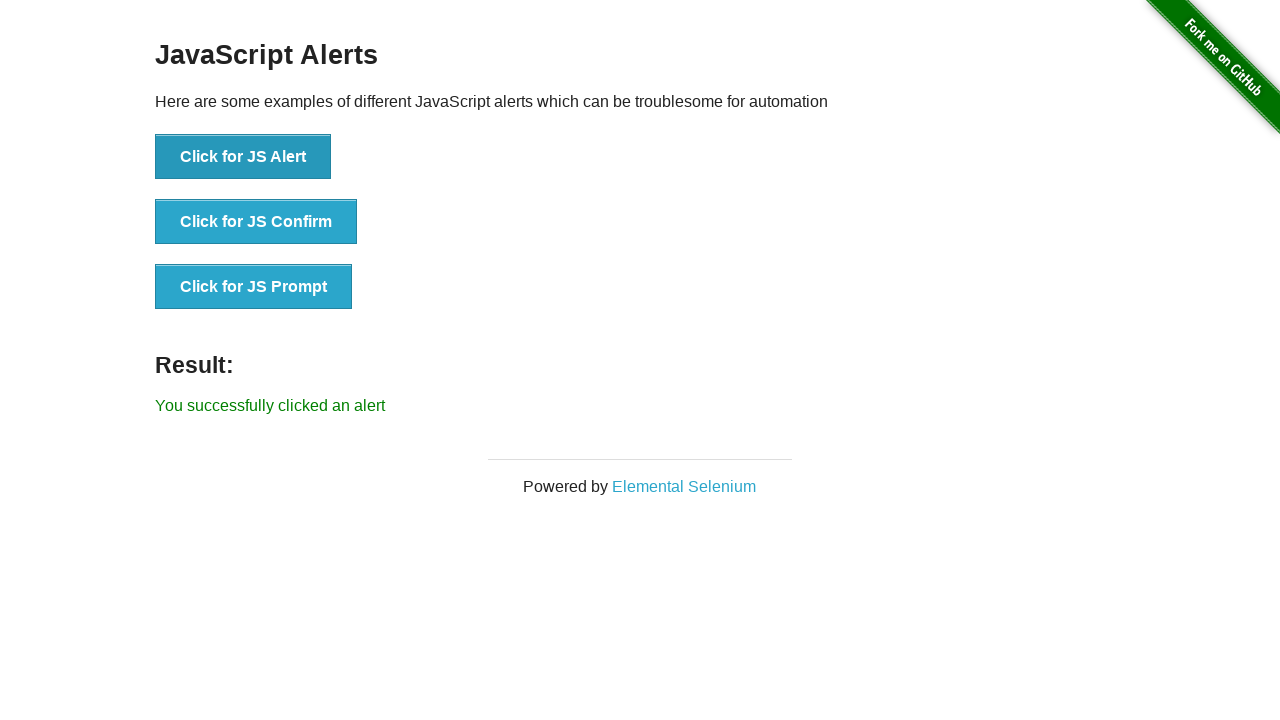

Set up dialog handler and clicked alert button again, then accepted the alert at (243, 157) on button[onclick='jsAlert()']
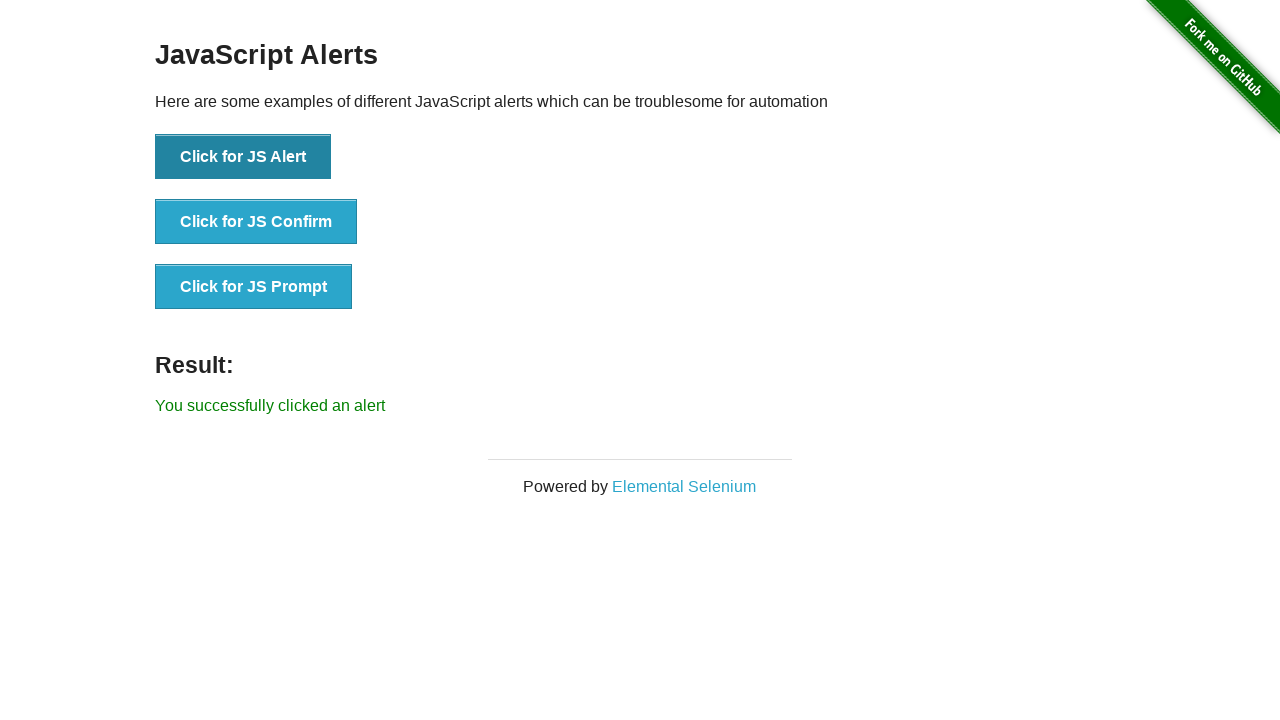

Alert result message appeared
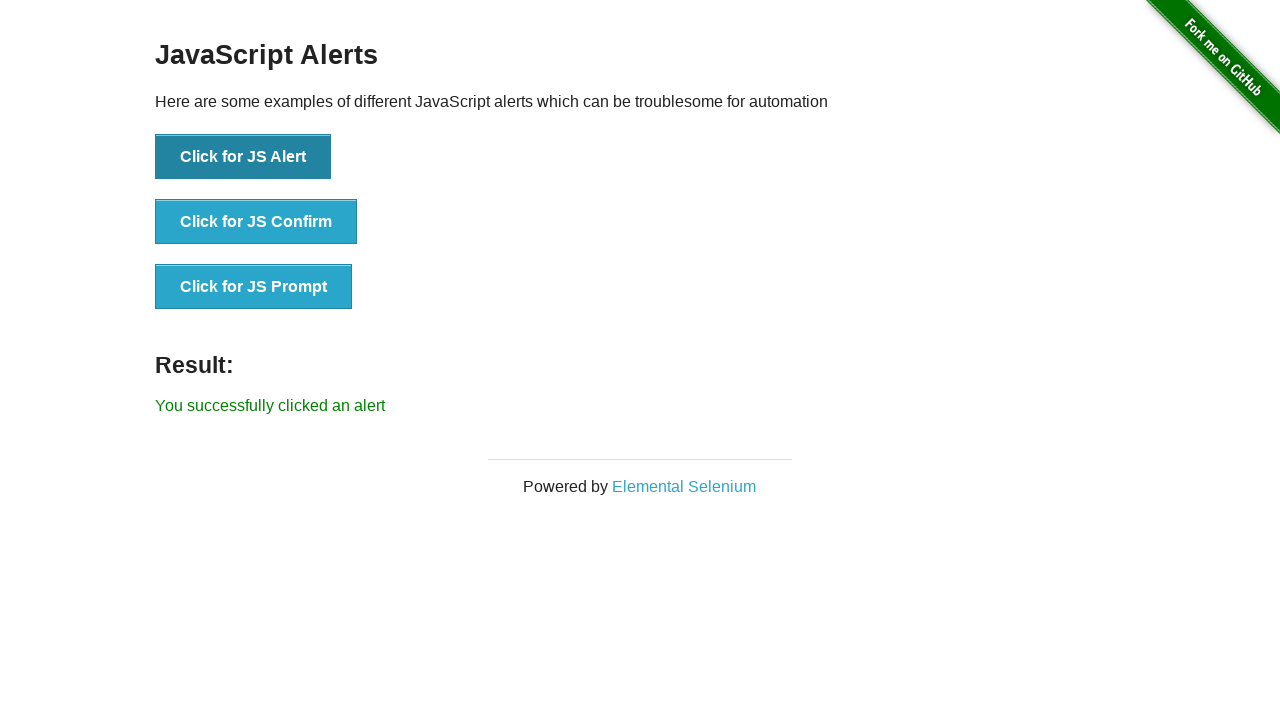

Set up dialog handler and clicked confirm button, then accepted the confirm dialog at (256, 222) on button[onclick='jsConfirm()']
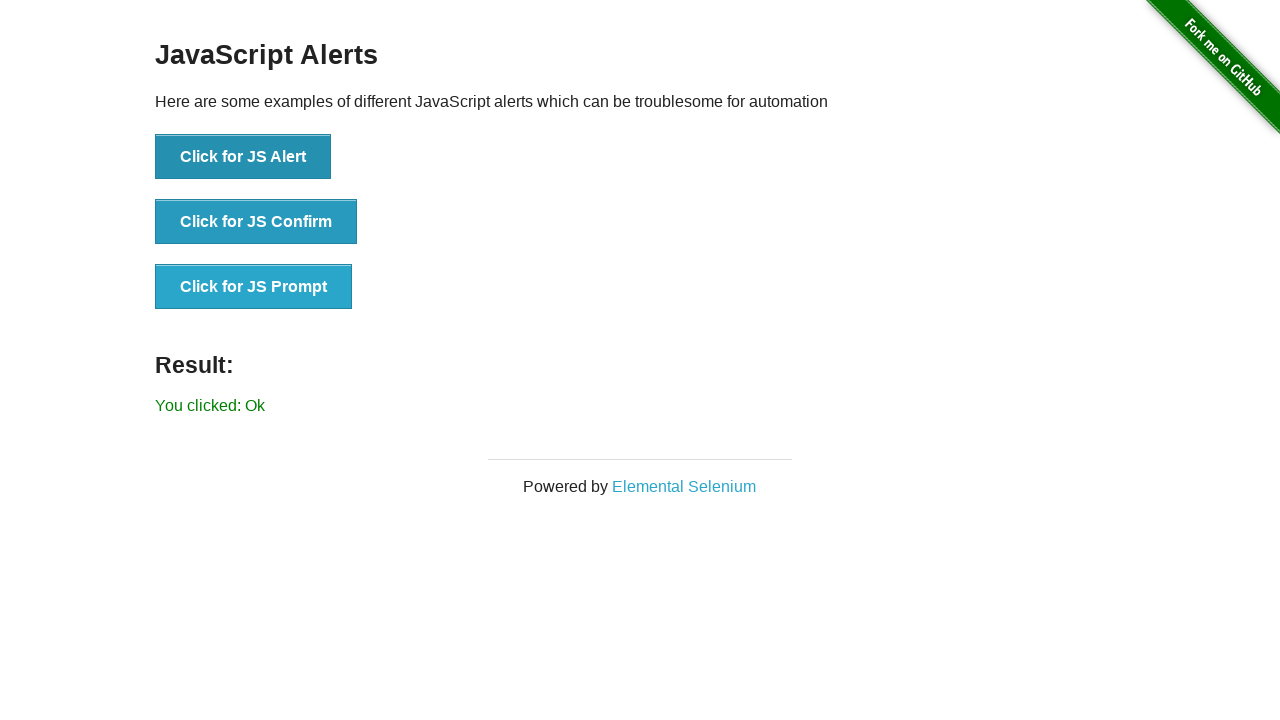

Confirm dialog result message appeared
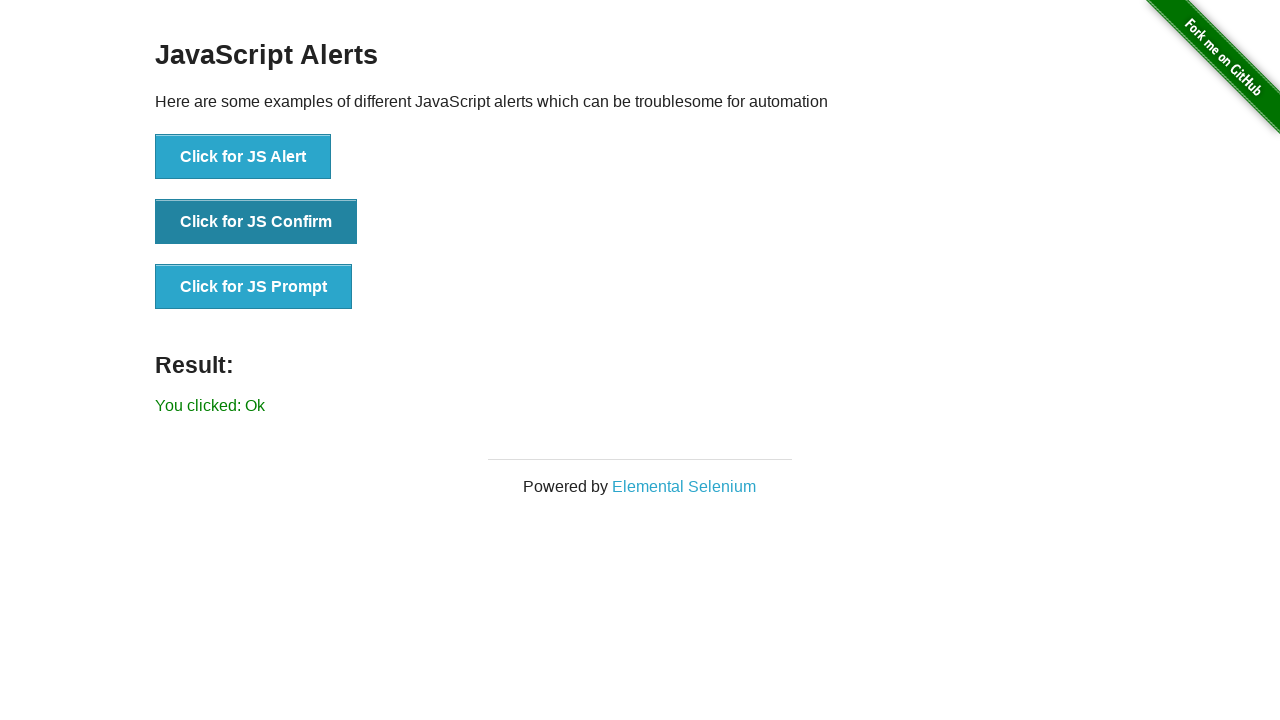

Set up prompt dialog handler and clicked prompt button, then entered 'siva here' and accepted at (254, 287) on button[onclick='jsPrompt()']
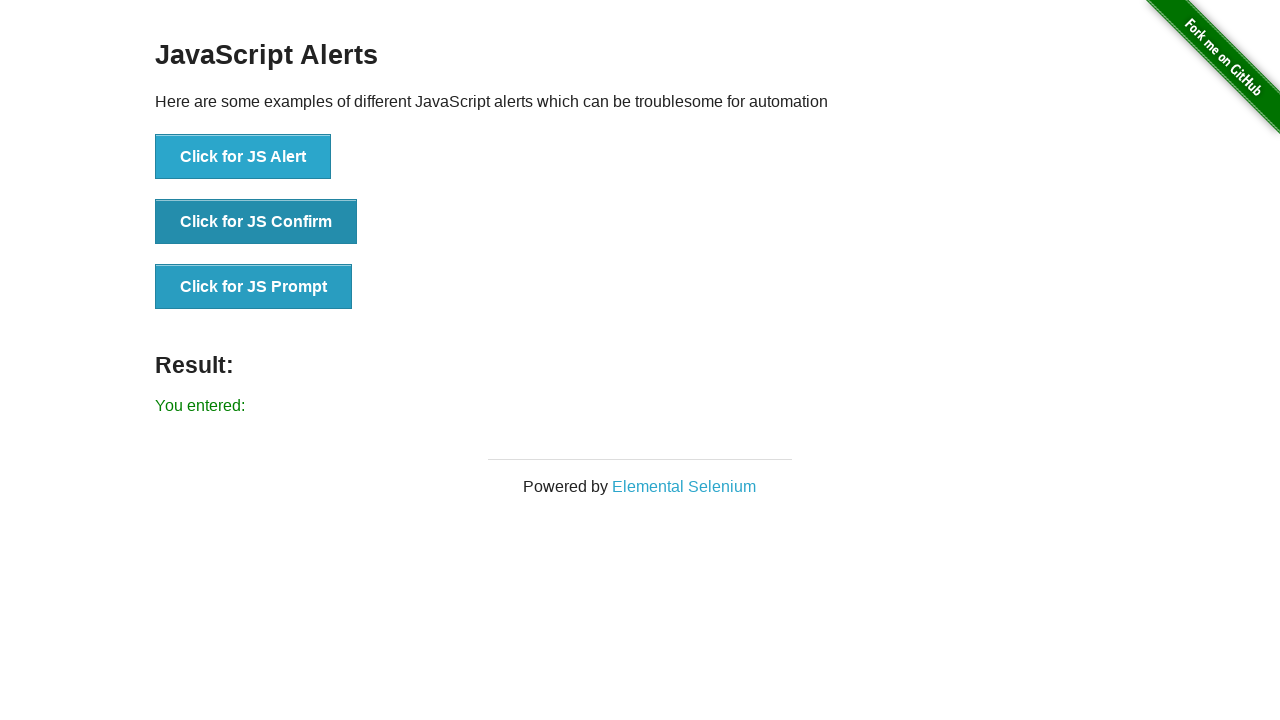

Prompt dialog result message appeared with entered text
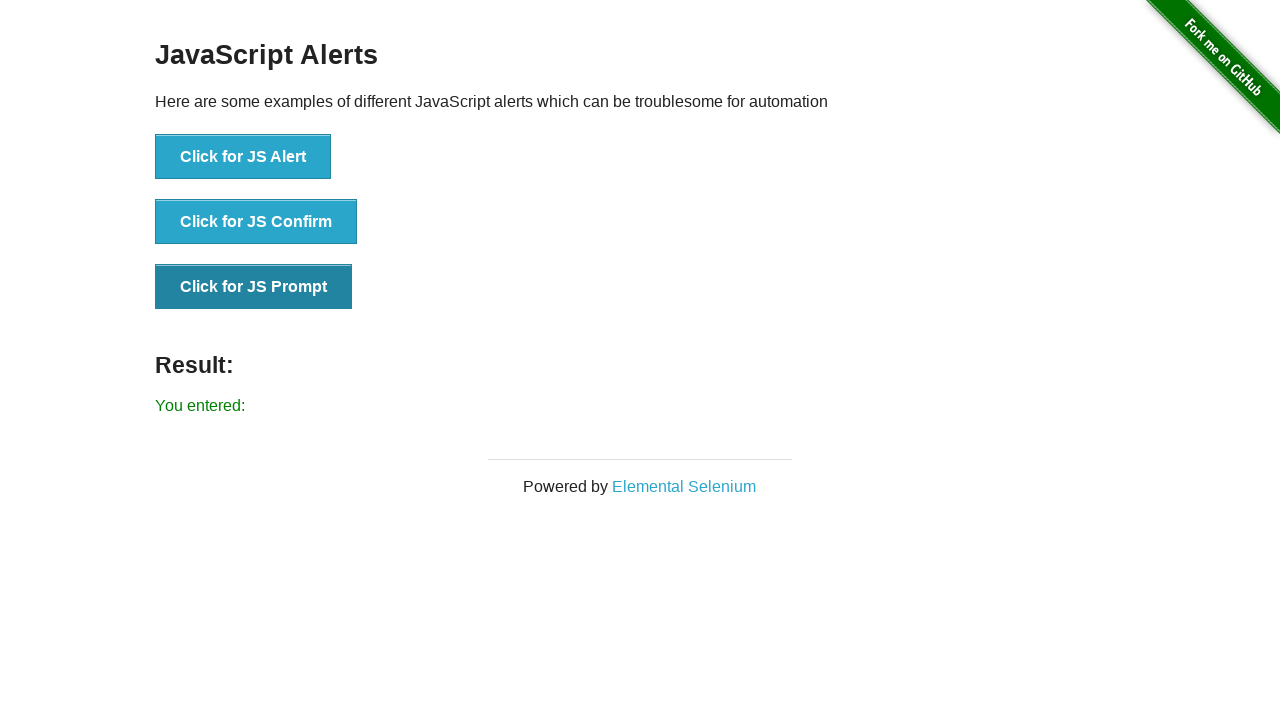

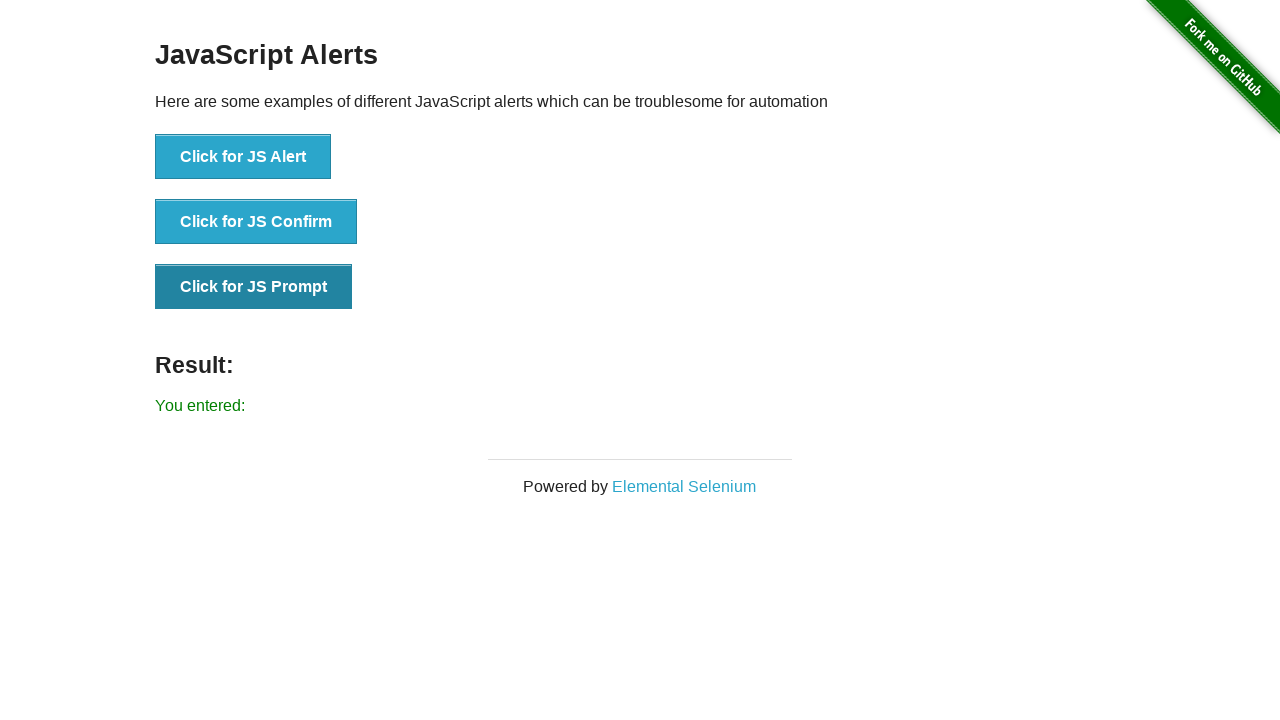